Navigates to GitHub's homepage and verifies the page loads by checking the page title.

Starting URL: https://github.com

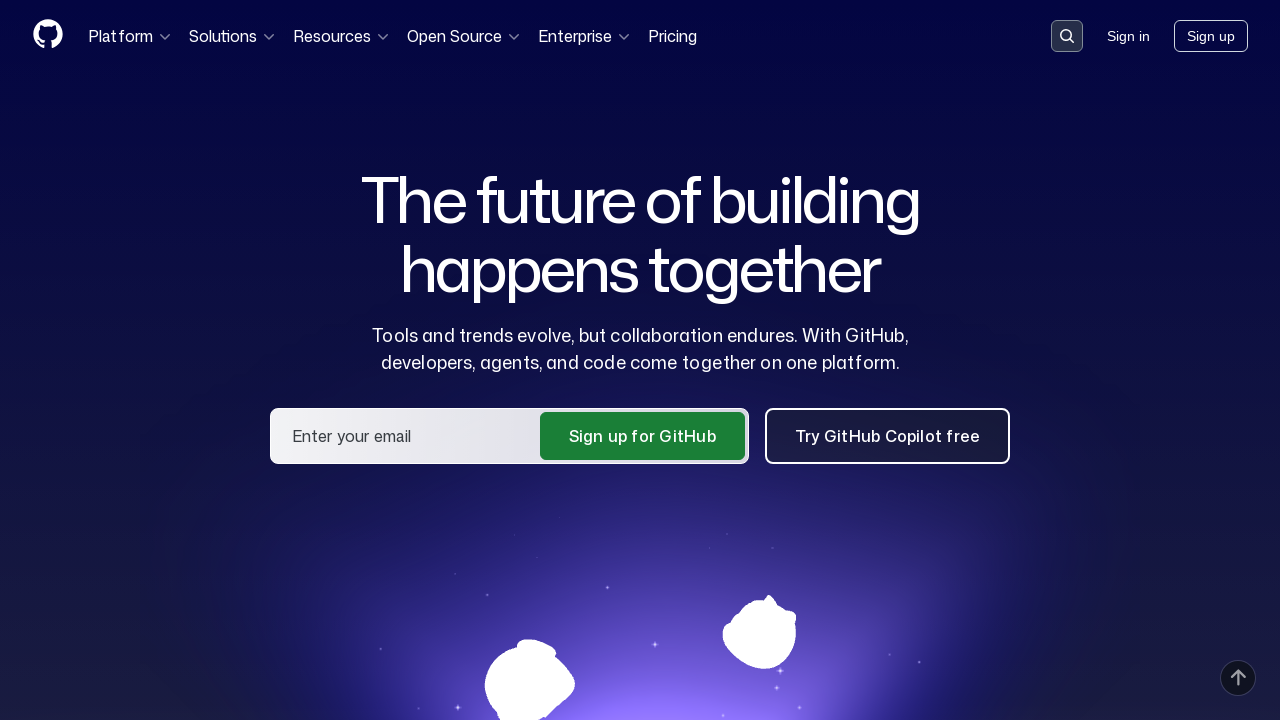

Navigated to GitHub's homepage
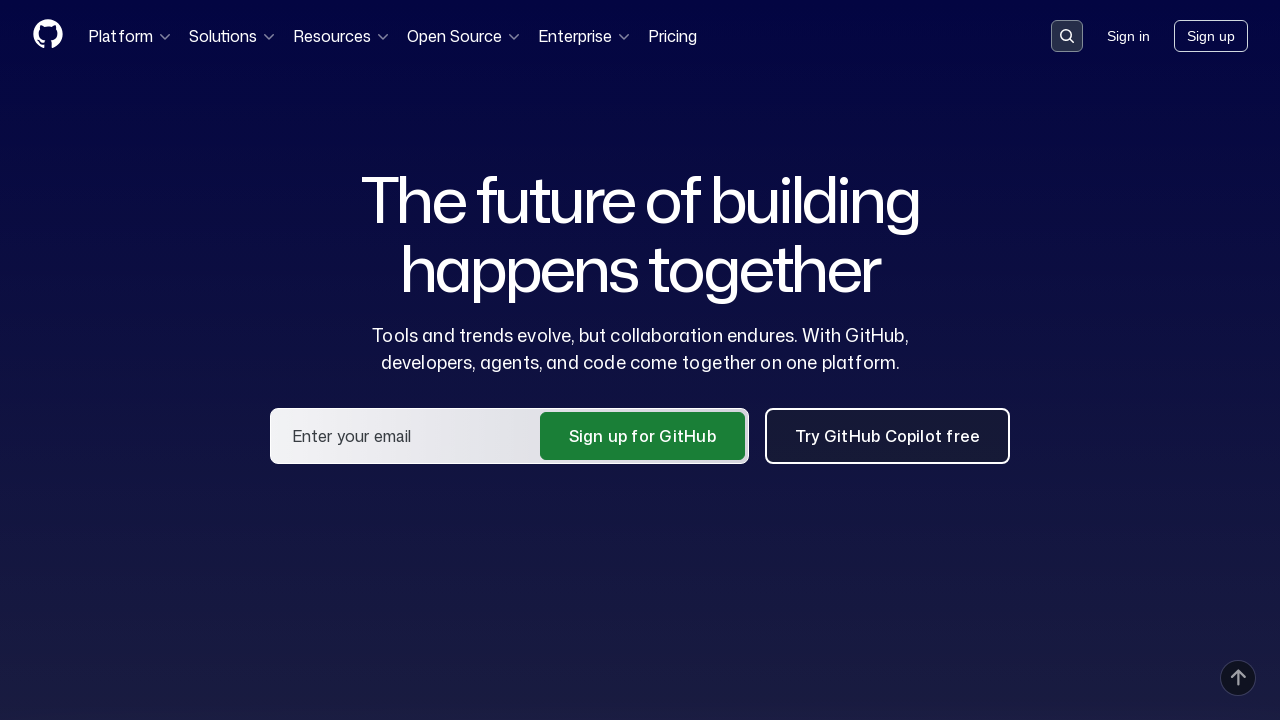

Page finished loading (domcontentloaded state)
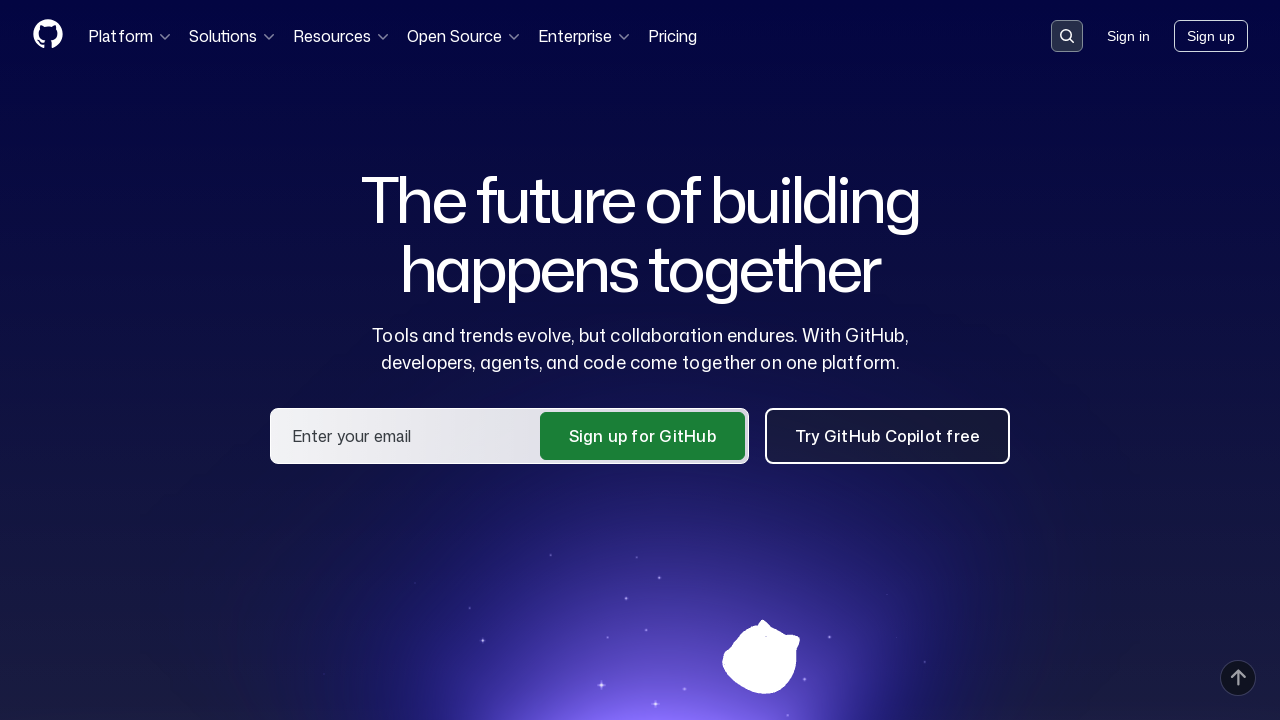

Retrieved page title: 'GitHub · Change is constant. GitHub keeps you ahead. · GitHub'
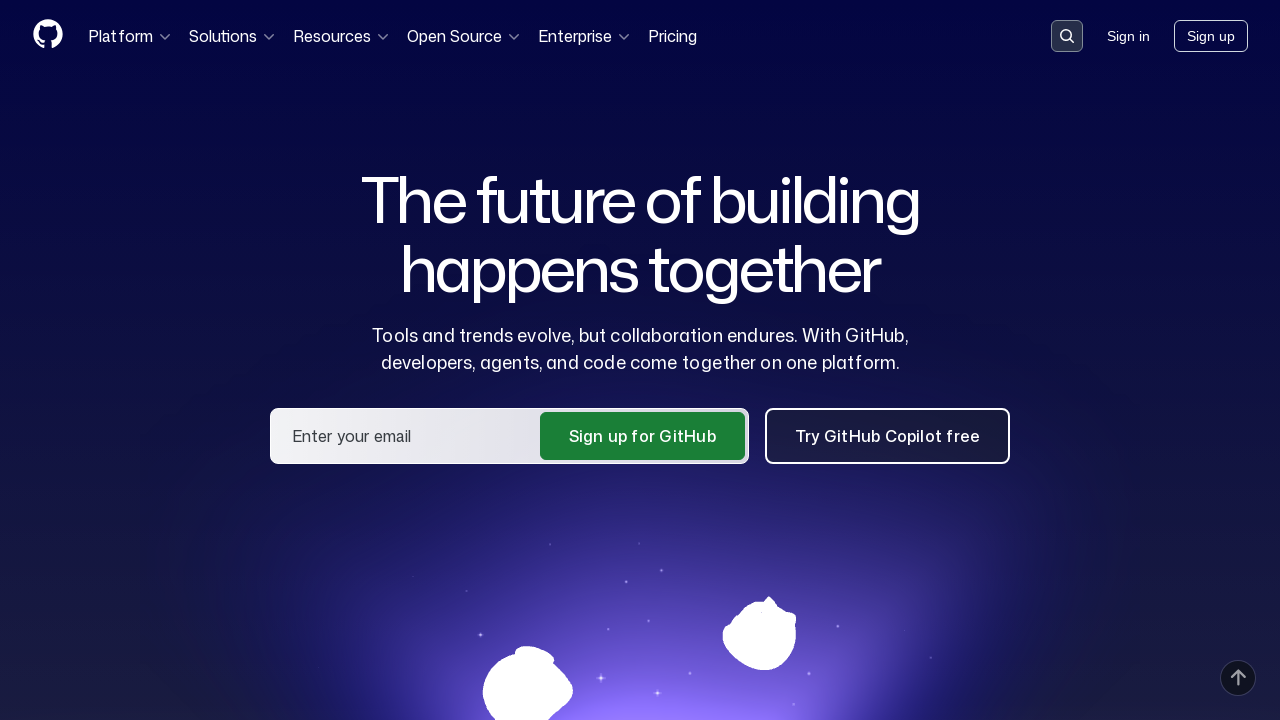

Verified page title contains 'GitHub'
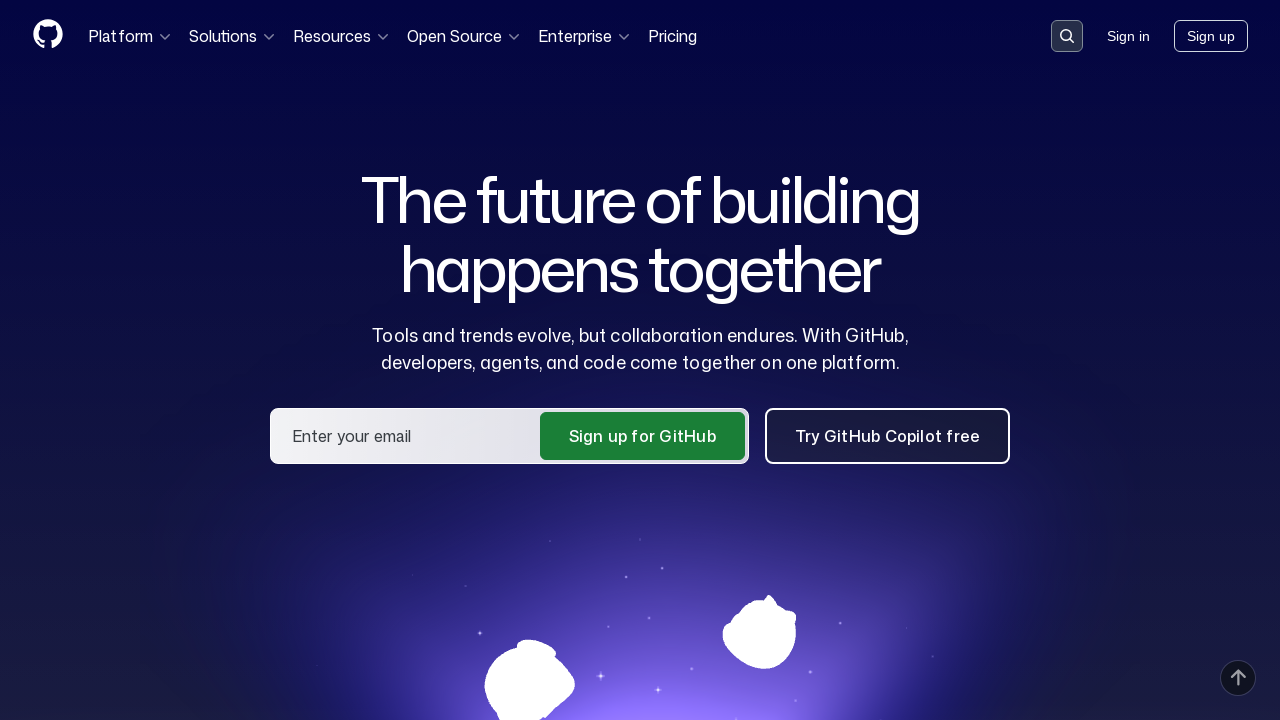

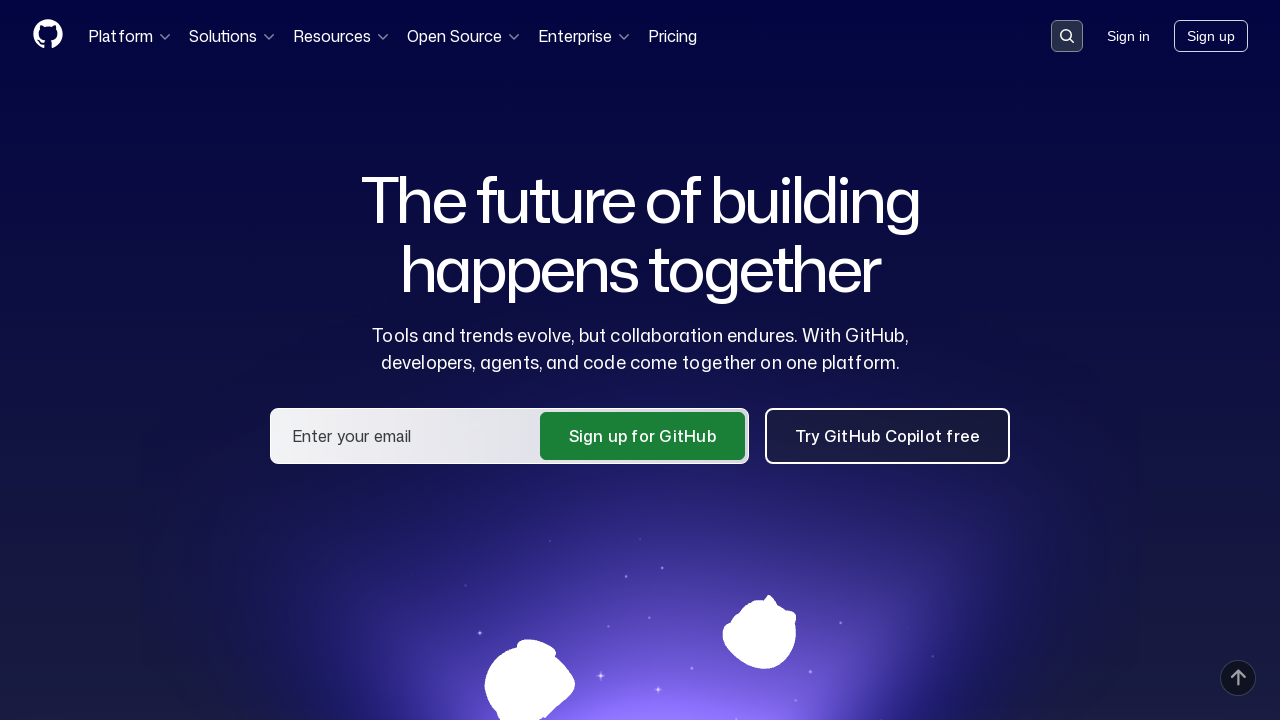